Tests the PA Unified Judicial System case search portal by selecting "Incident Number" from the search type dropdown, entering an incident number, and submitting the search to verify results load.

Starting URL: https://ujsportal.pacourts.us/CaseSearch

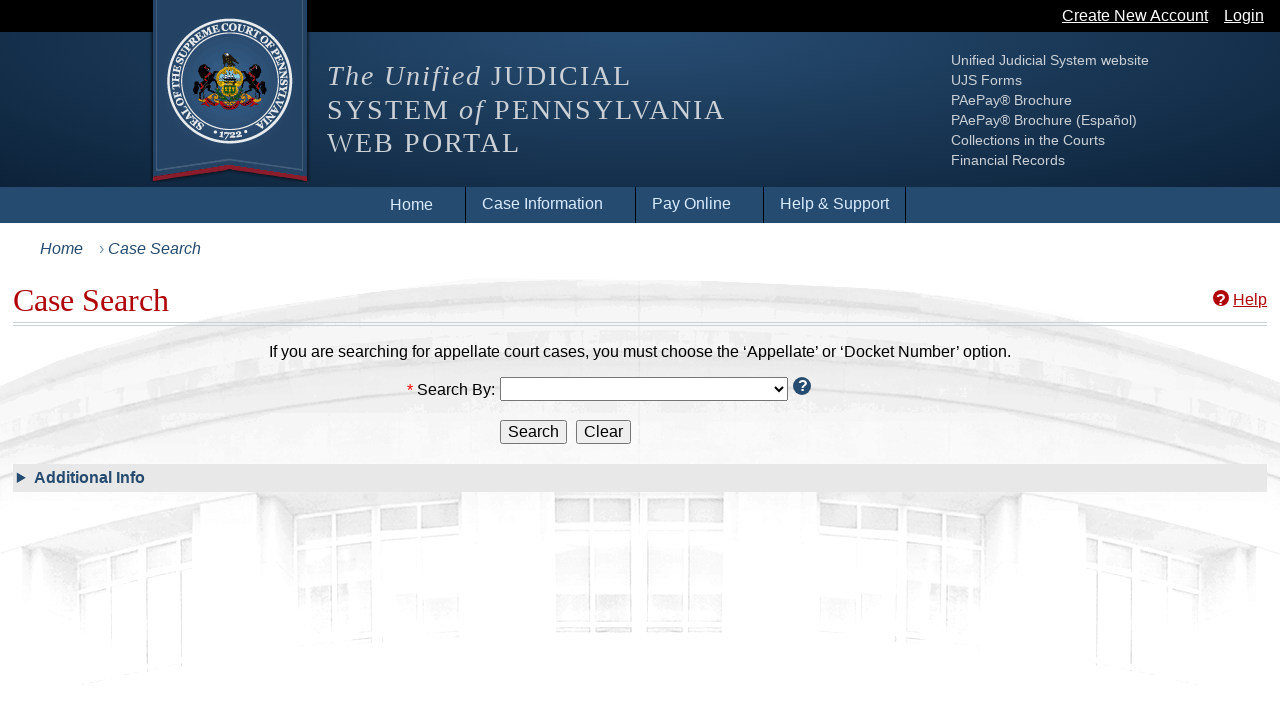

Selected 'Incident Number' from search type dropdown on #SearchBy-Control > select
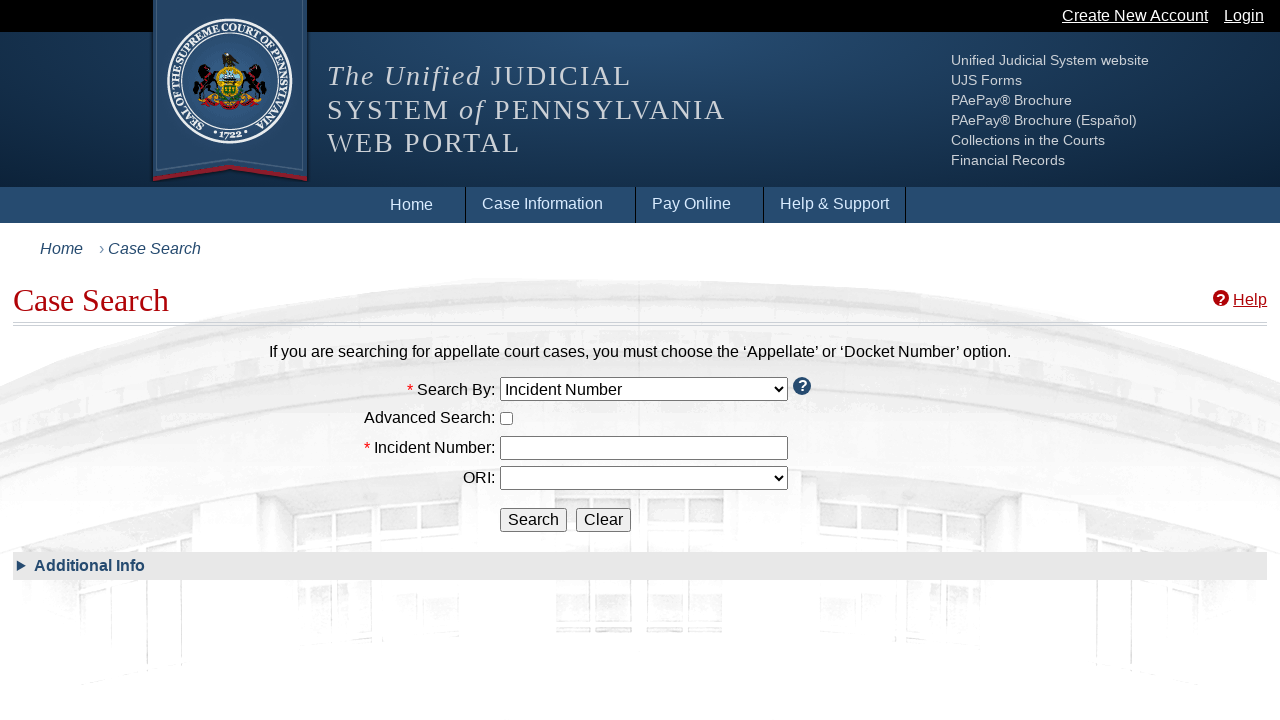

Entered incident number '2024123456' in search field on #IncidentNumber-Control > input
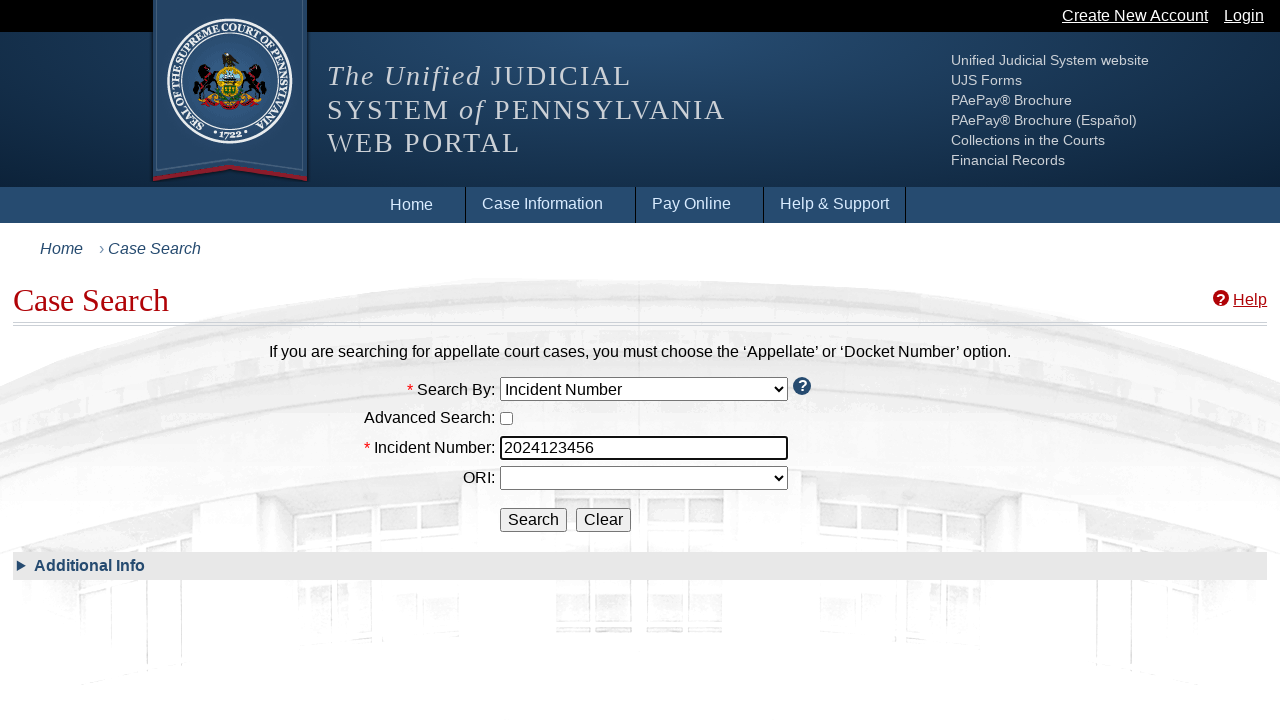

Clicked search button to submit incident number query at (534, 520) on #btnSearch
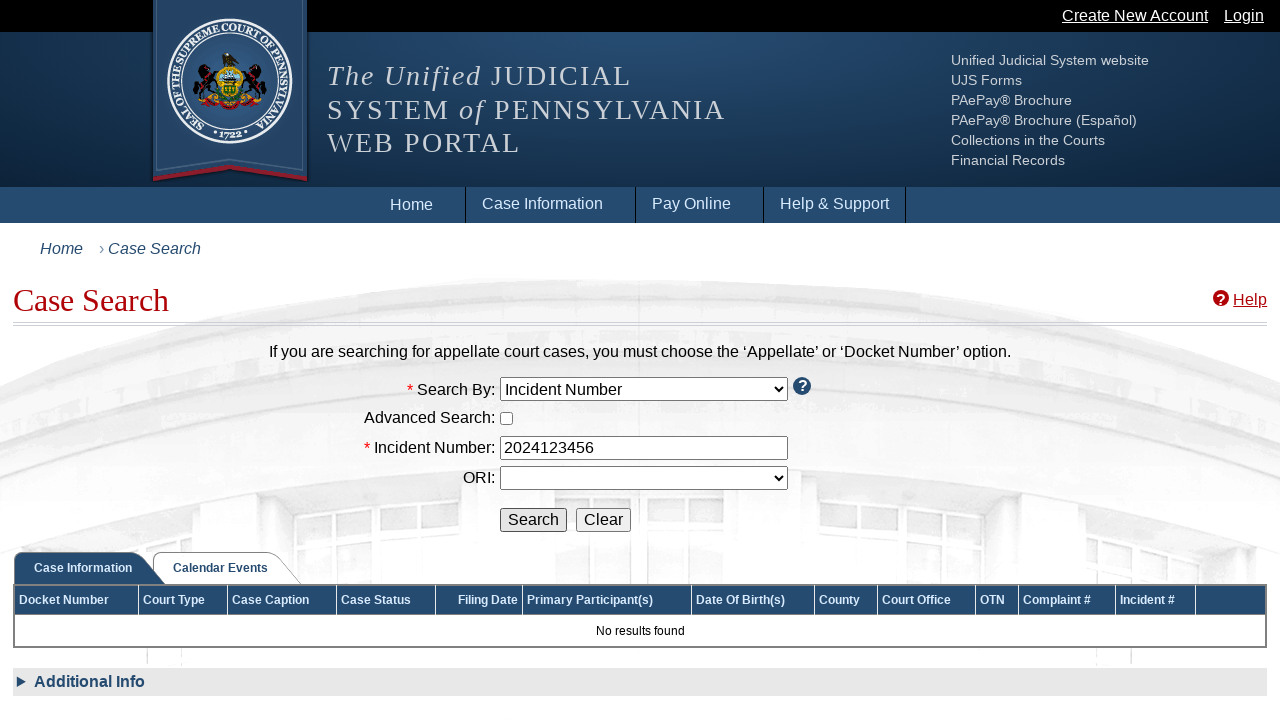

Search results grid loaded and became visible
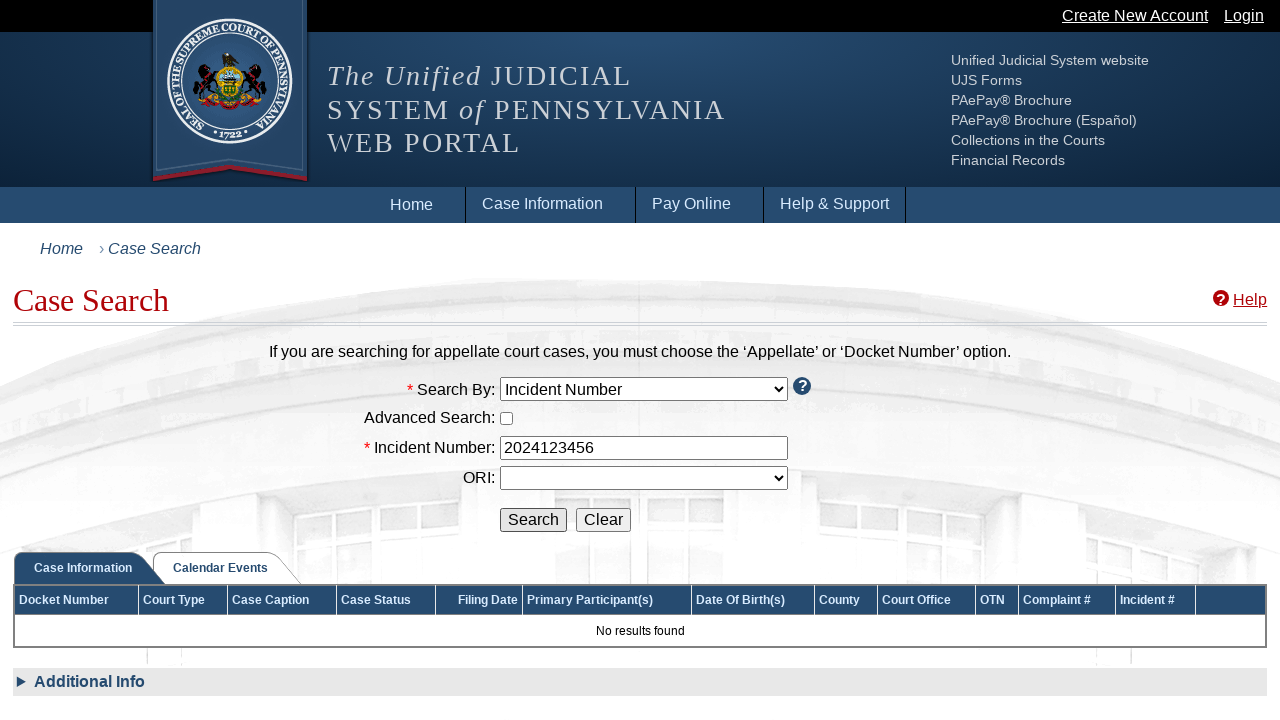

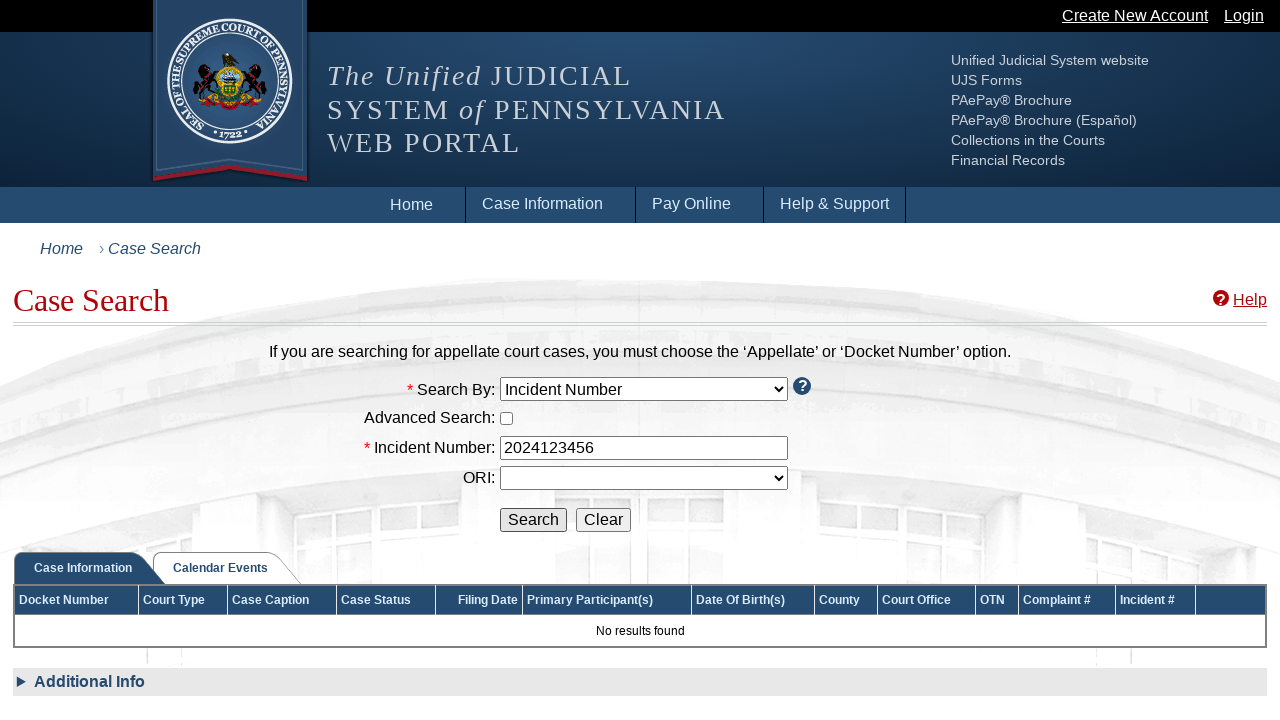